Tests browser window handling by clicking a link that opens a new window, switching to the child window, closing it, and then switching back to the parent window.

Starting URL: https://the-internet.herokuapp.com/windows

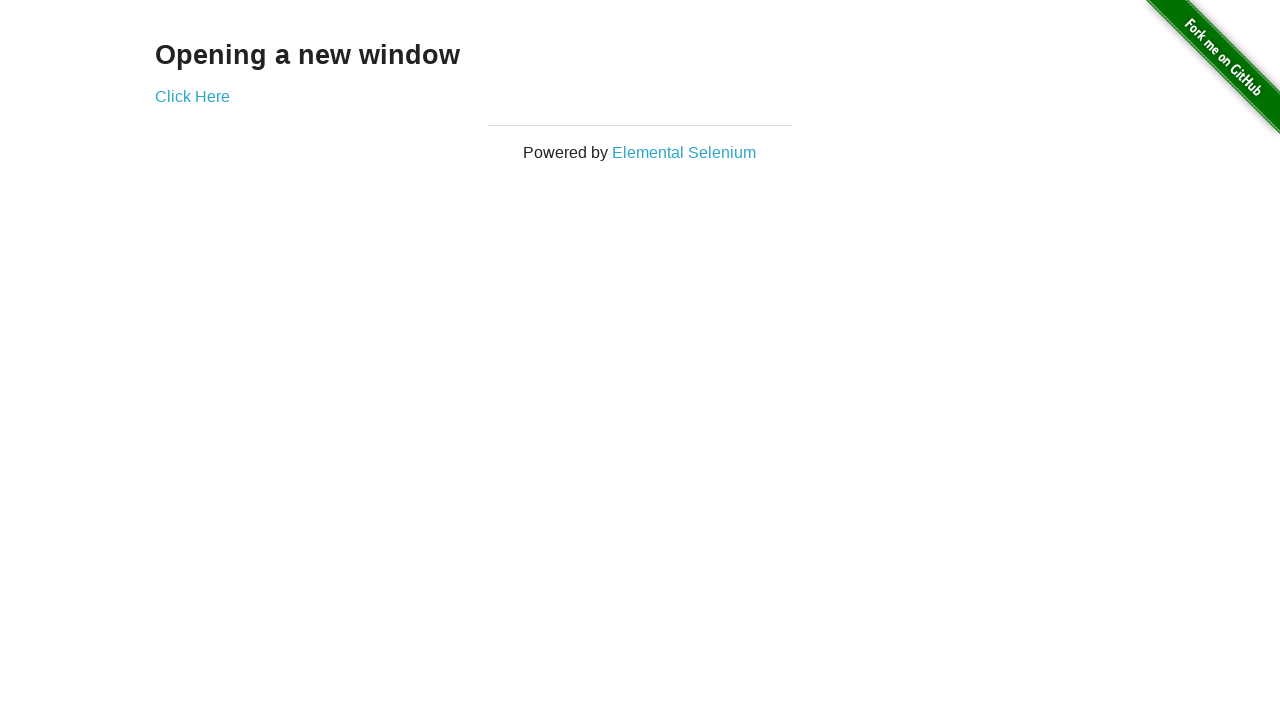

Clicked link to open new window at (192, 96) on xpath=//*[@id='content']/div/a
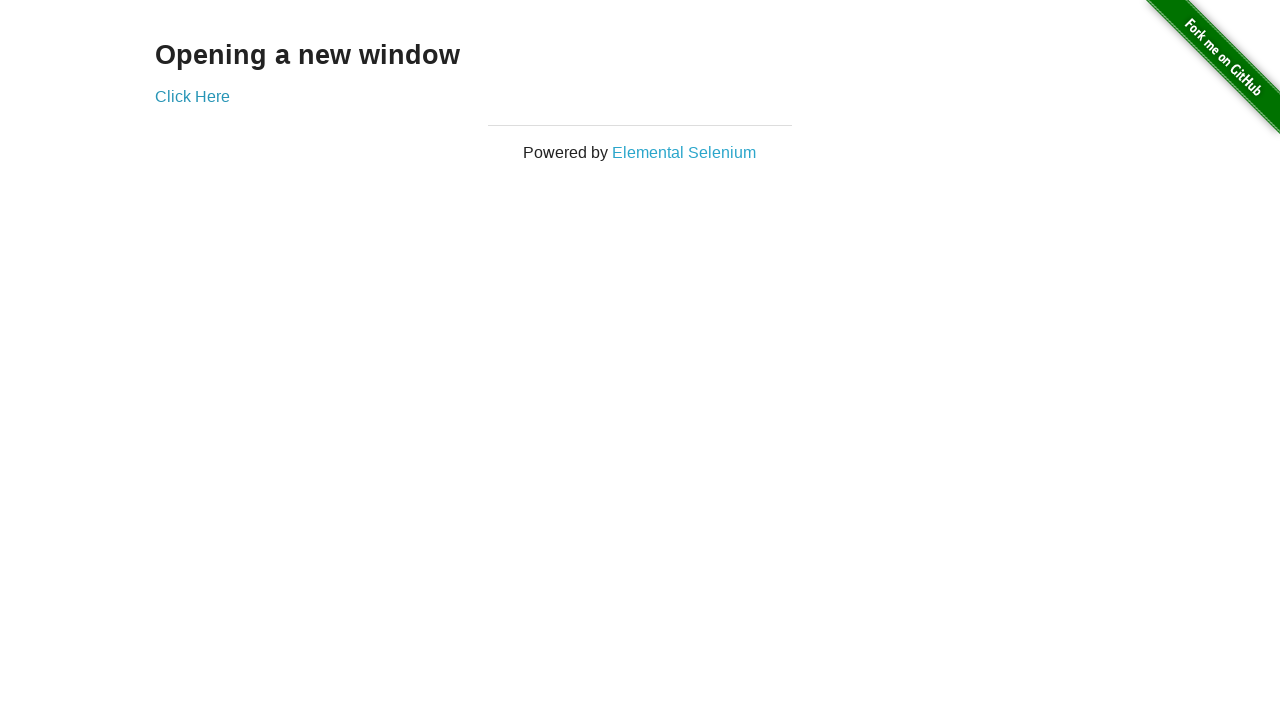

Captured new child window page object
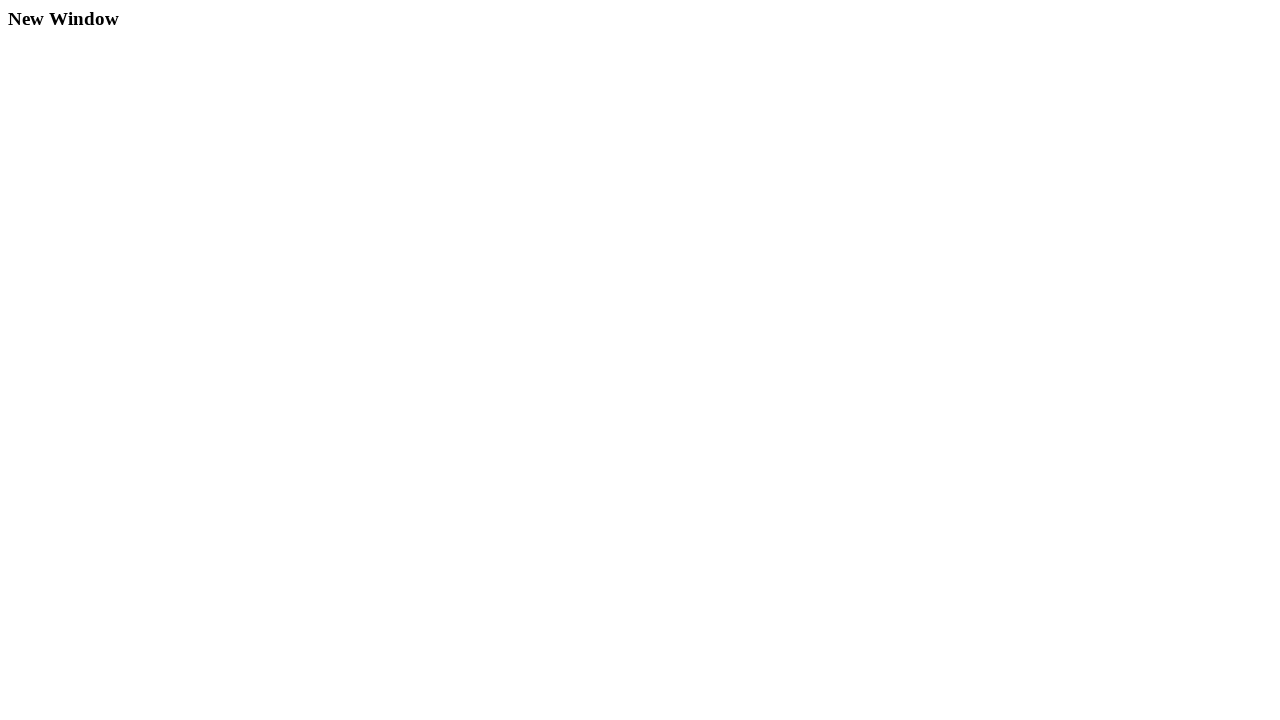

Child window page loaded
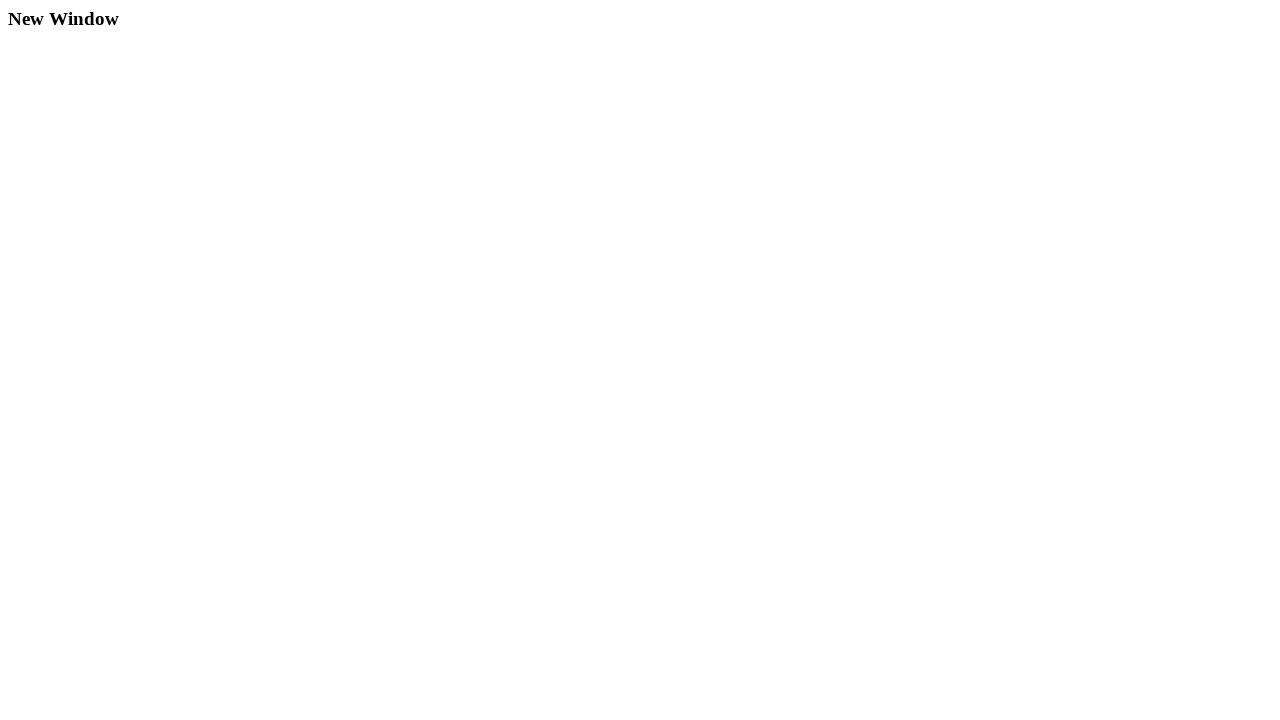

Closed child window
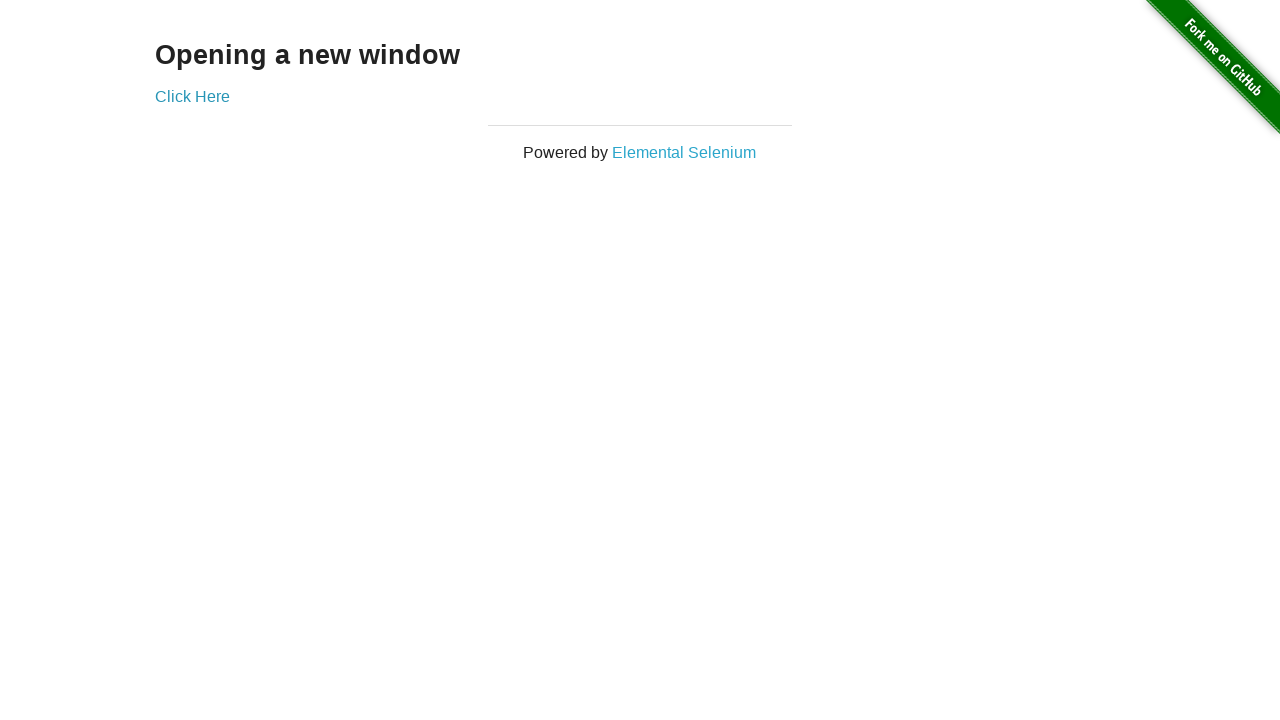

Verified parent window is active by confirming link element exists
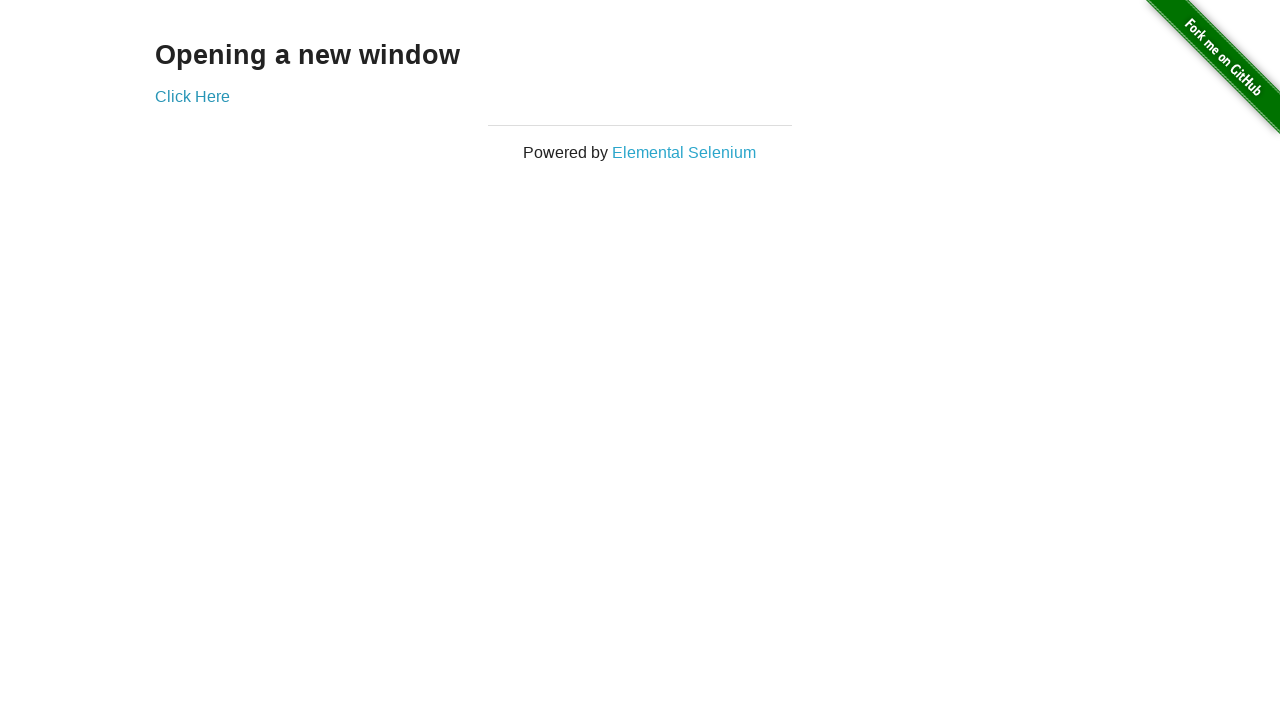

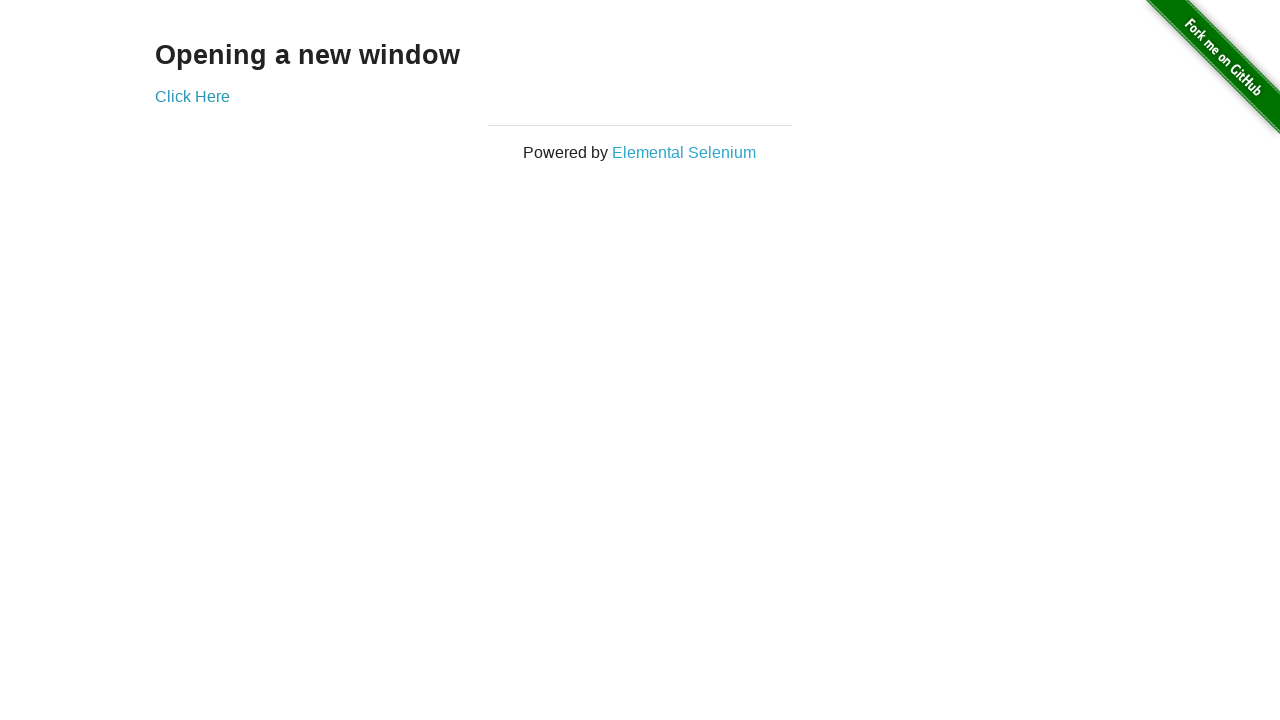